Tests handling a regular JavaScript alert by clicking a button that triggers the alert and accepting it

Starting URL: https://practice.cydeo.com/javascript_alerts

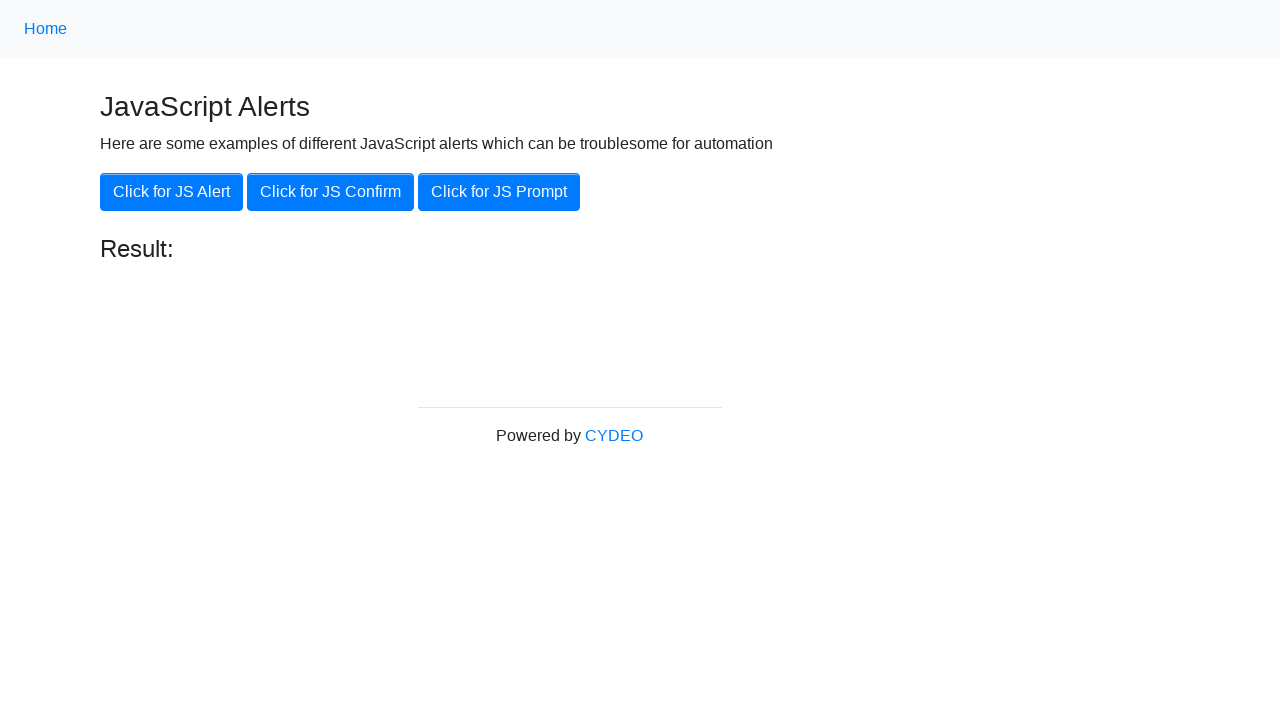

Set up dialog handler to accept alerts
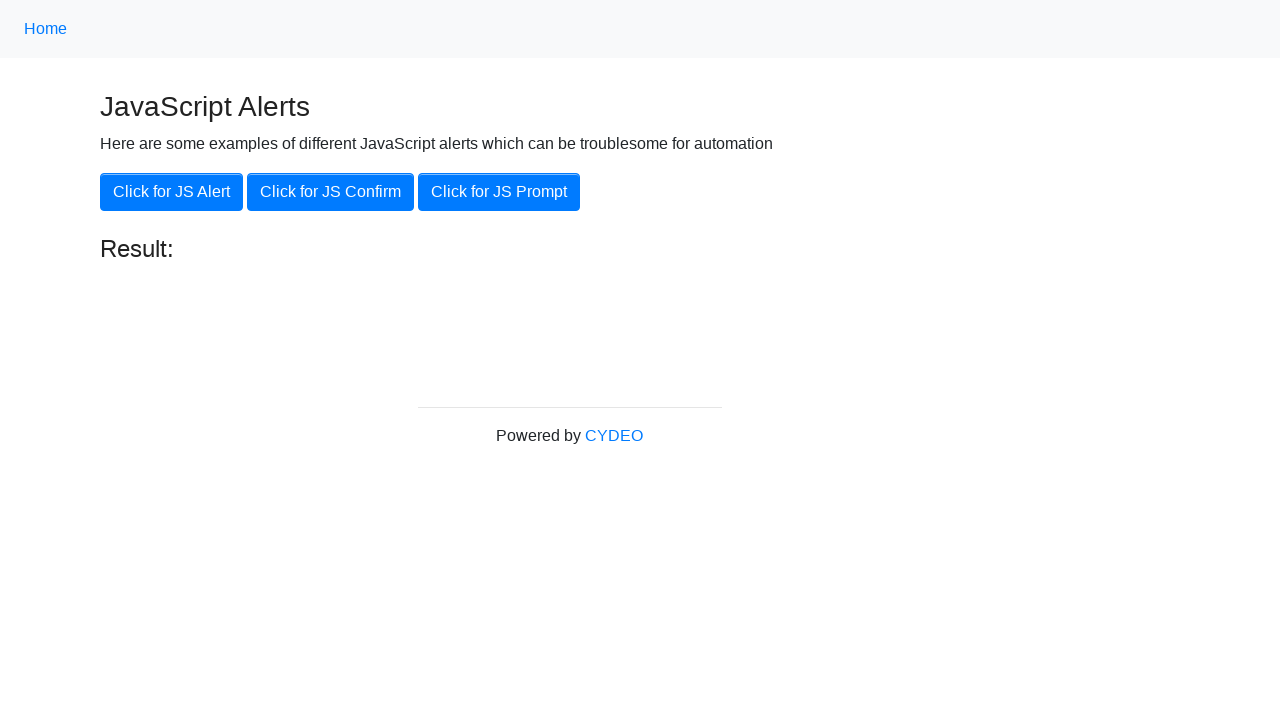

Clicked button to trigger JavaScript alert at (172, 192) on xpath=//button[@onclick='jsAlert()']
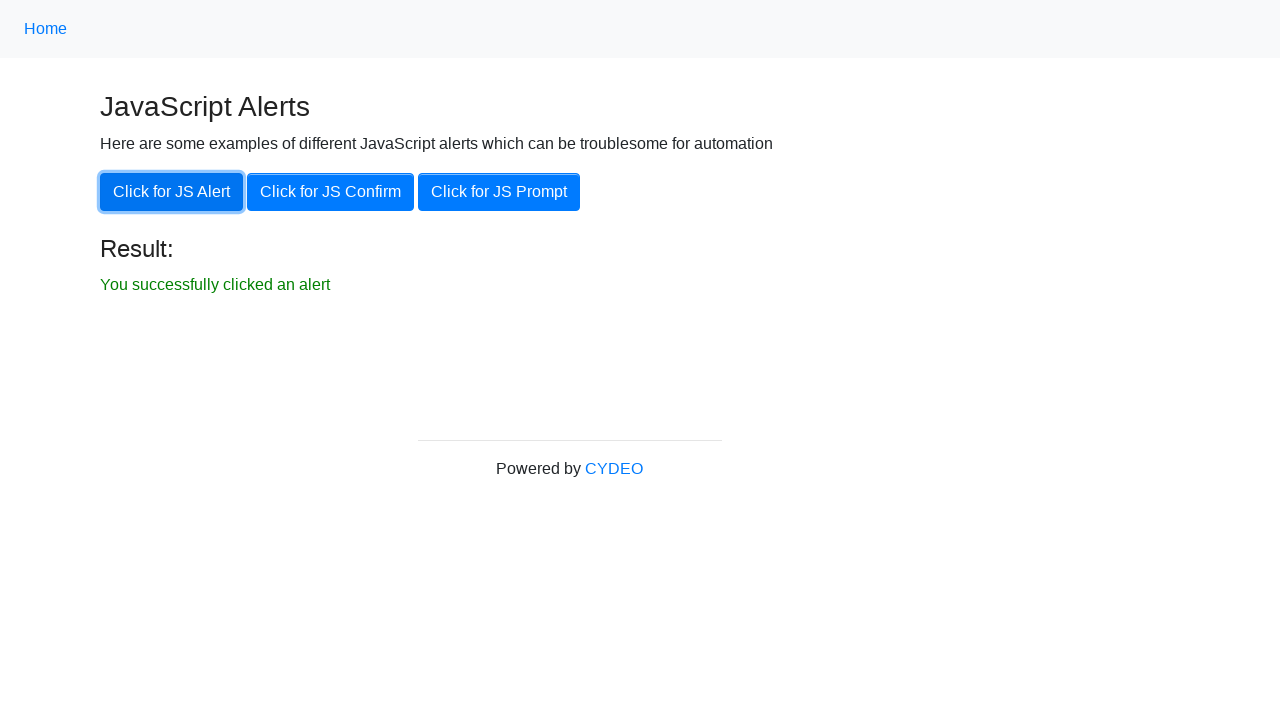

Alert dialog was handled and accepted
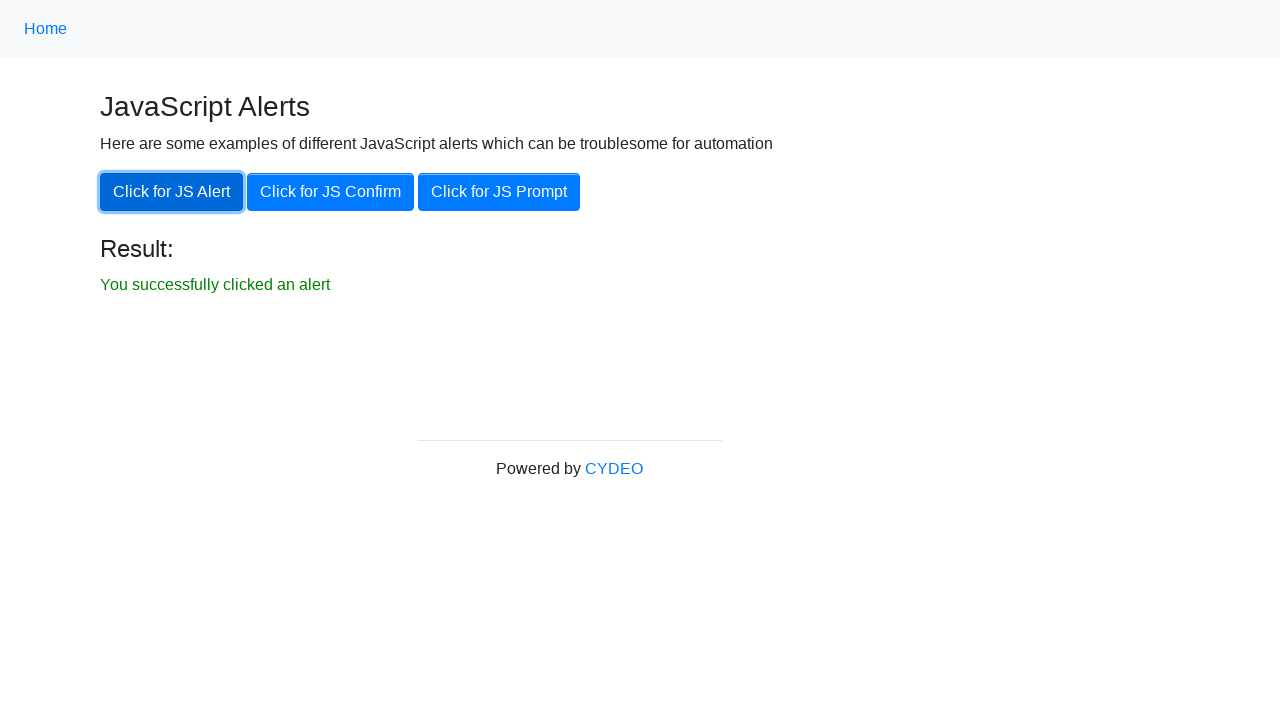

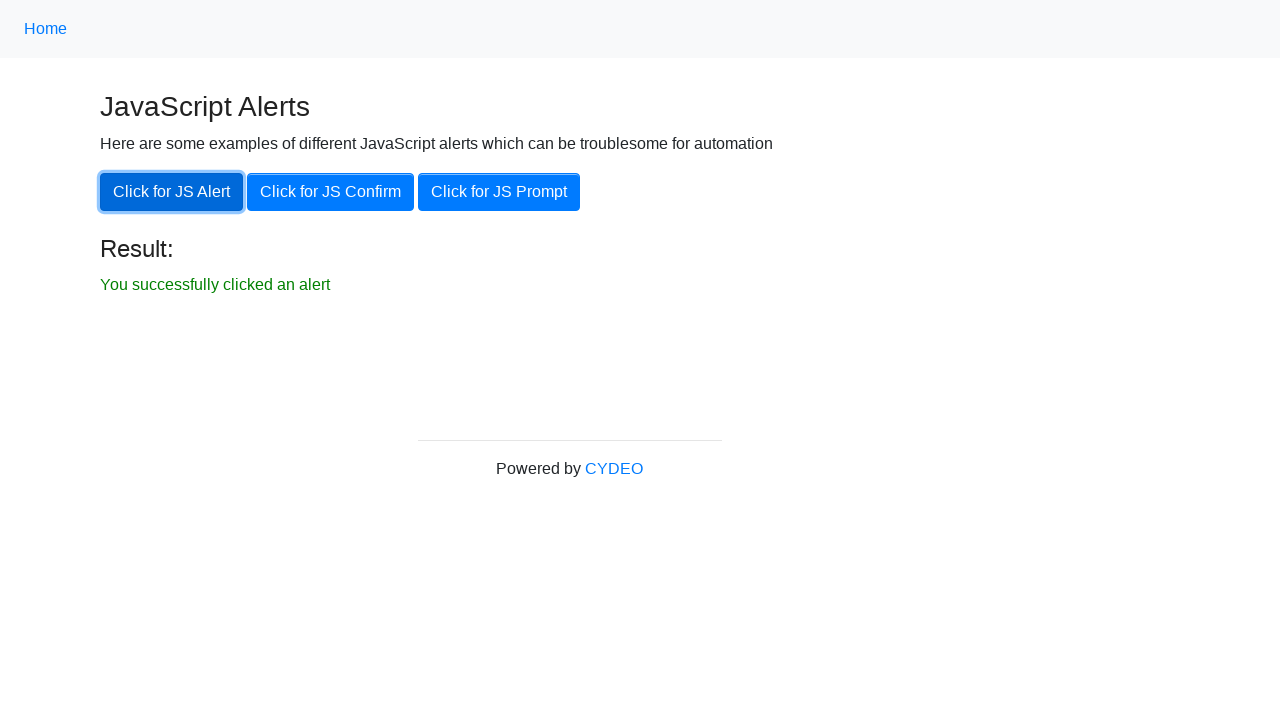